Tests a complete e-commerce checkout flow by adding a product to cart, proceeding to checkout, filling billing information, selecting payment method, and placing an order.

Starting URL: https://practice.automationtesting.in/

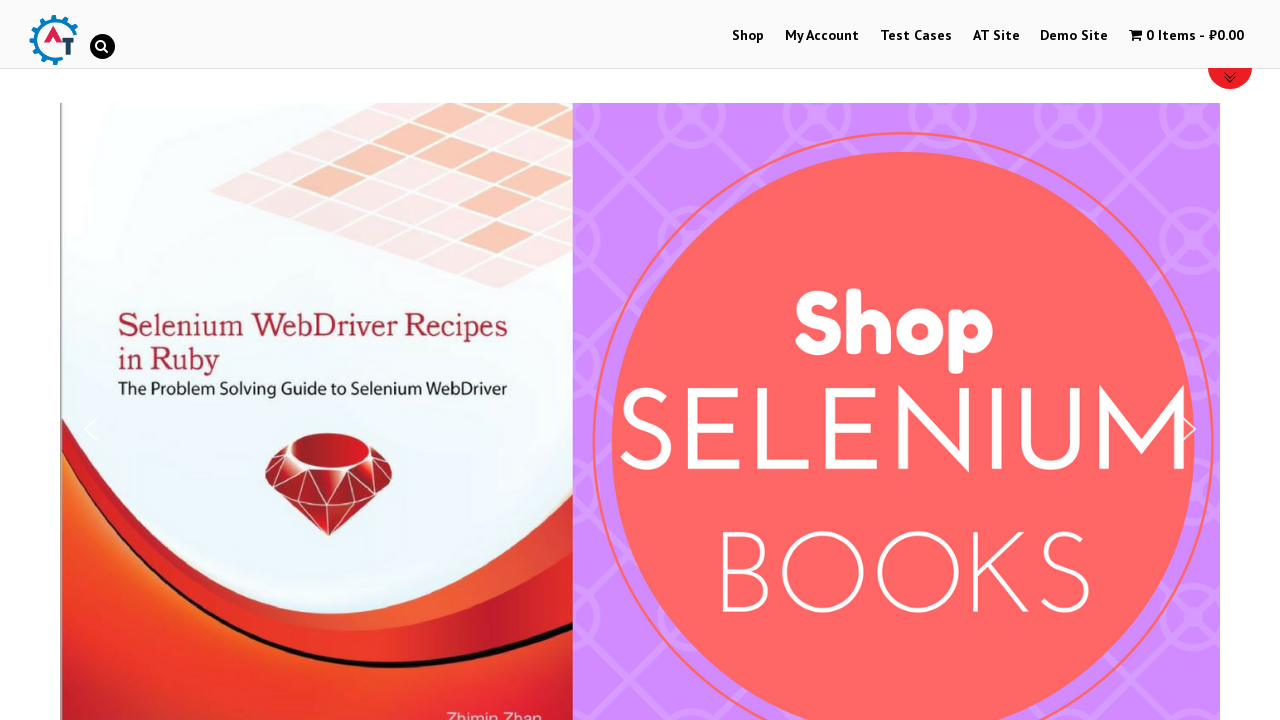

Clicked on Shop menu item at (748, 36) on #menu-item-40
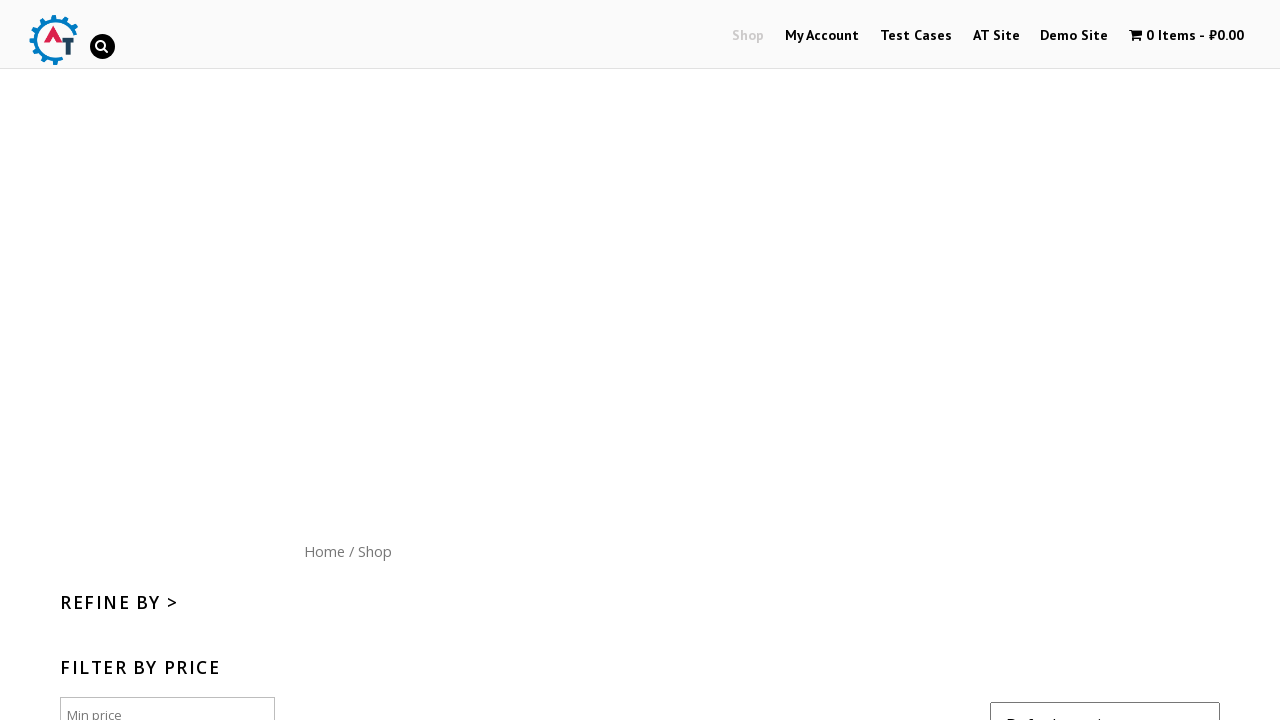

Shop page loaded (networkidle)
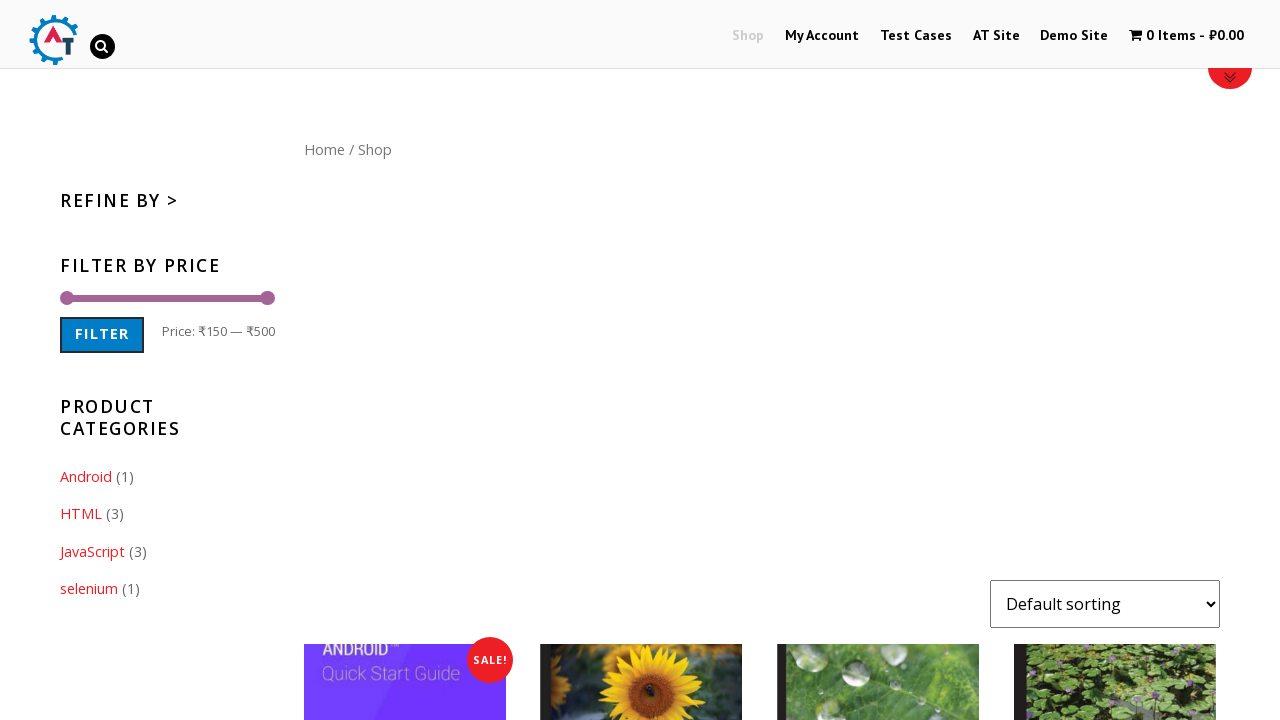

Scrolled down 300px to view products
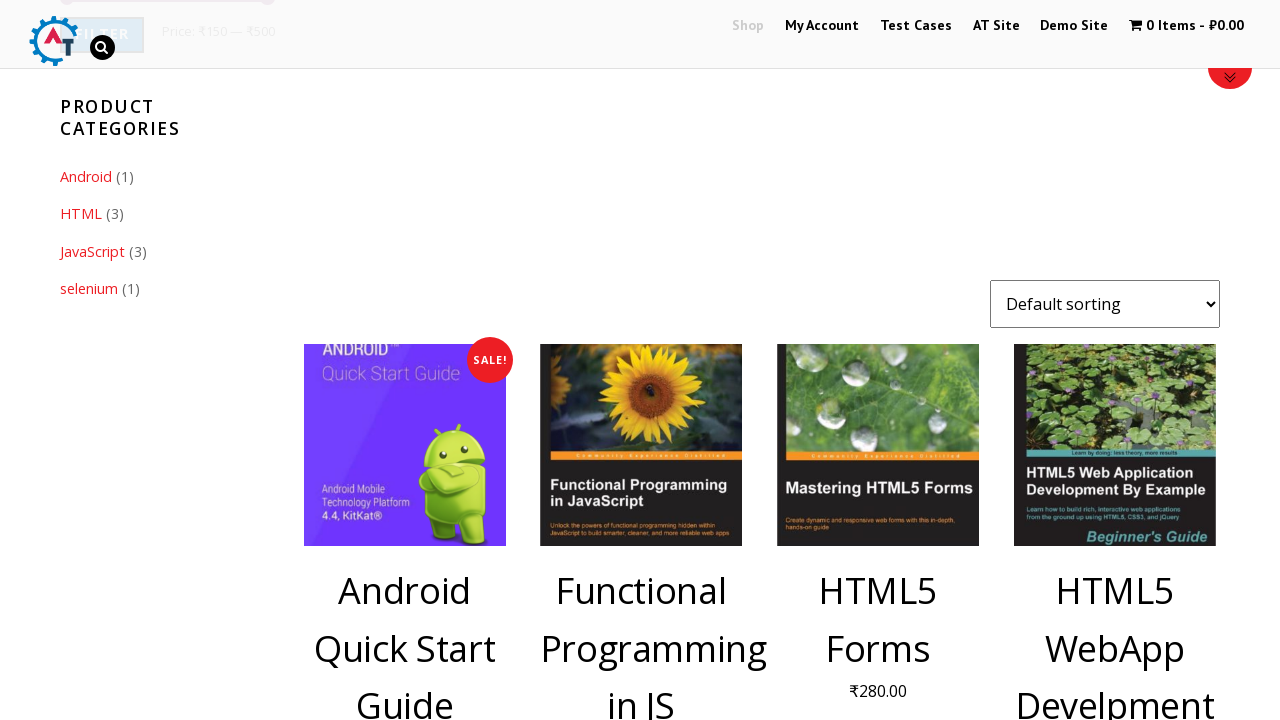

Clicked 'Add to Cart' button for product ID 182 at (1115, 361) on [data-product_id='182']
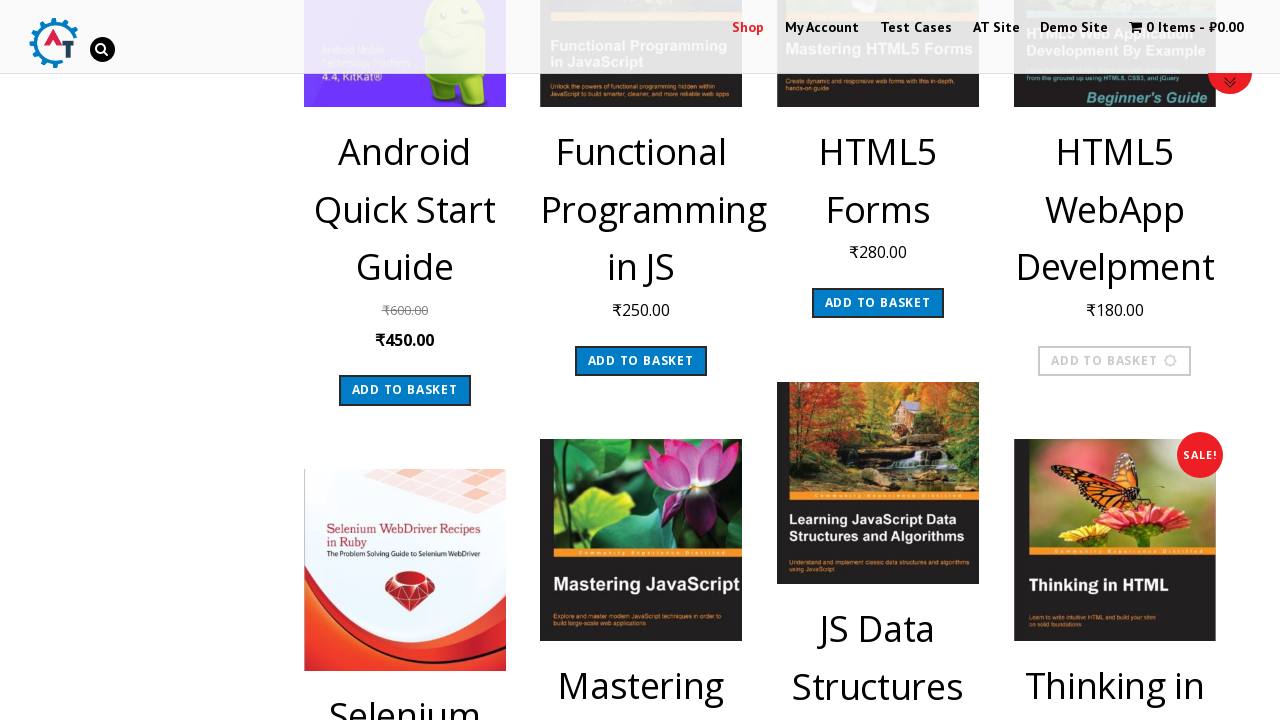

Waited 2 seconds for product to be added to cart
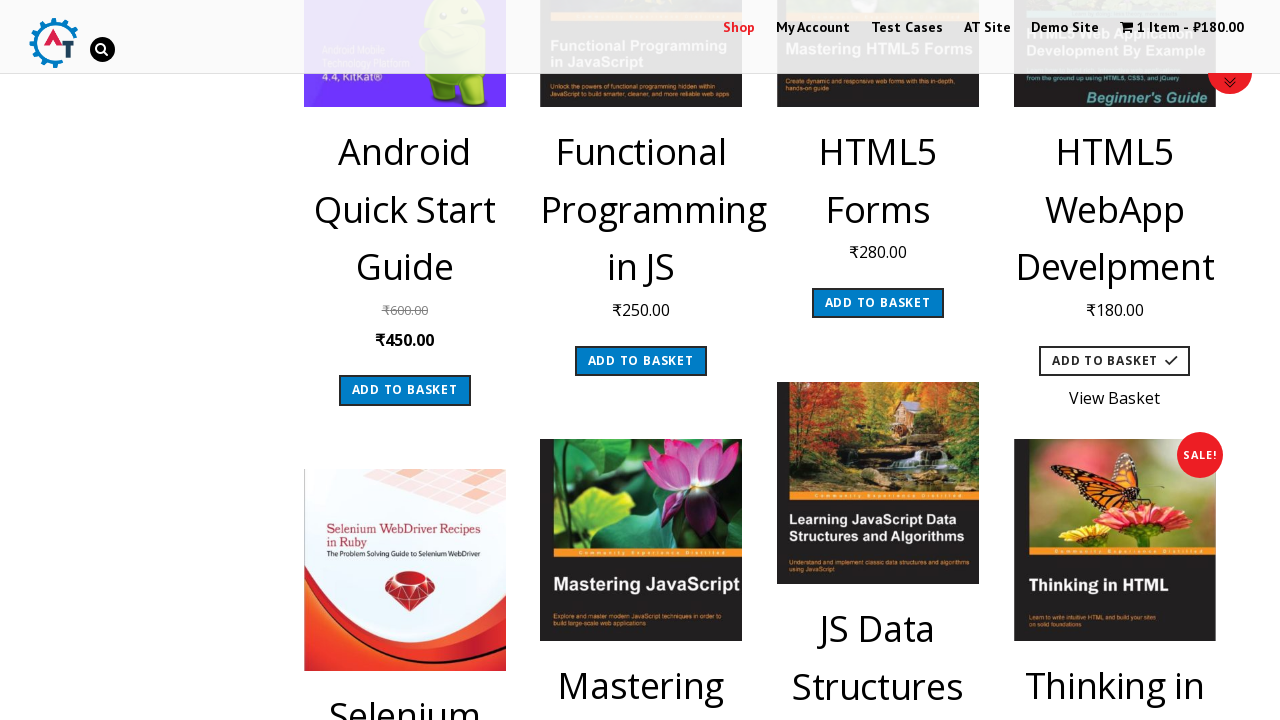

Clicked on shopping cart icon at (1127, 27) on .wpmenucart-icon-shopping-cart-0
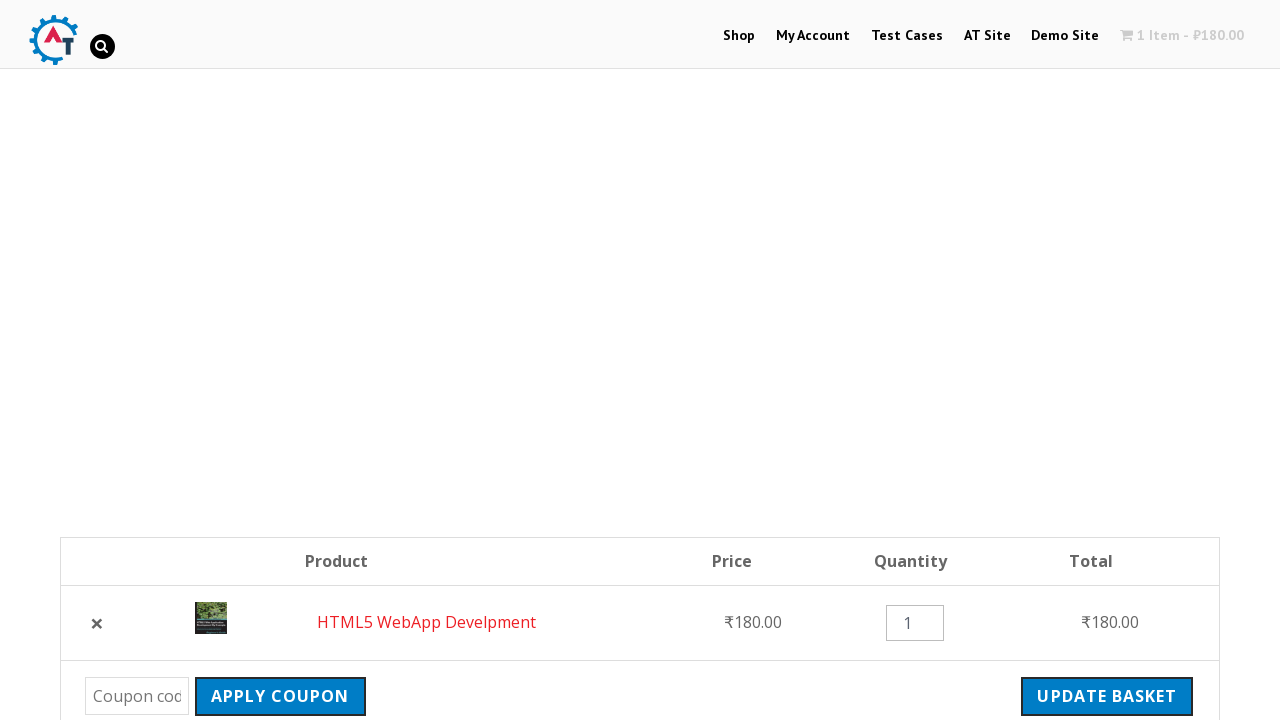

Cart page loaded (networkidle)
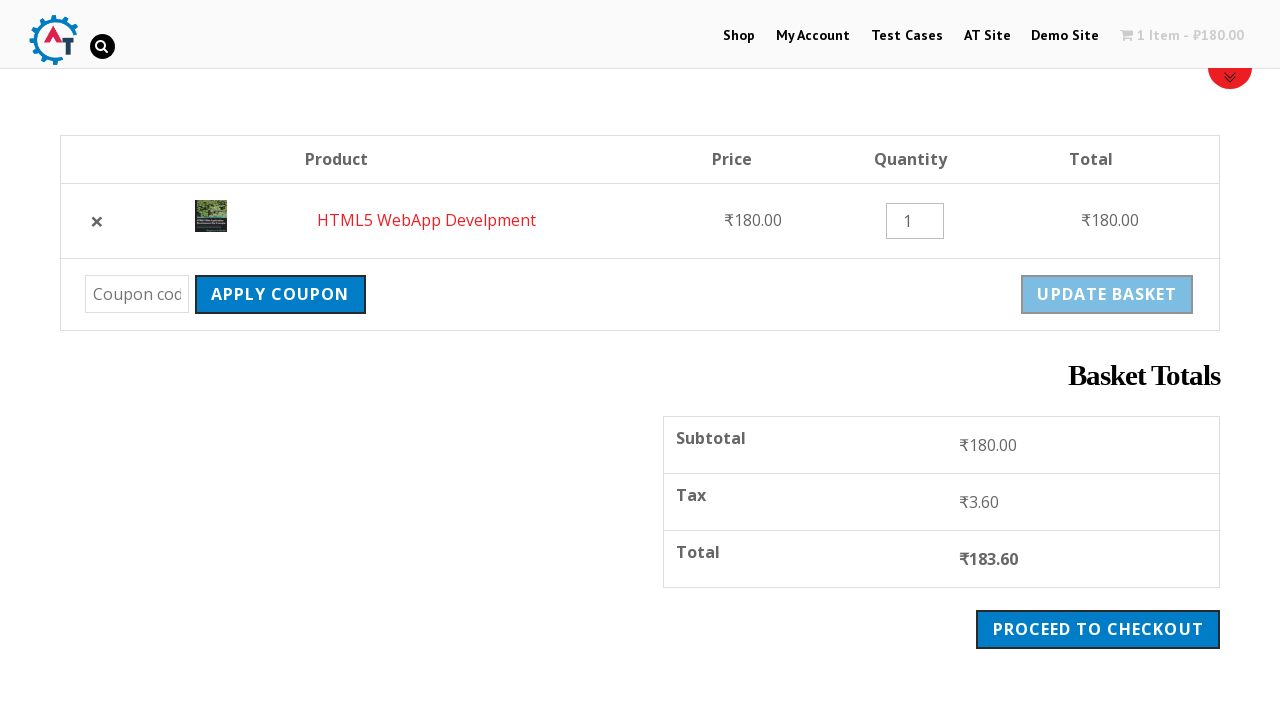

Proceed to Checkout button is visible
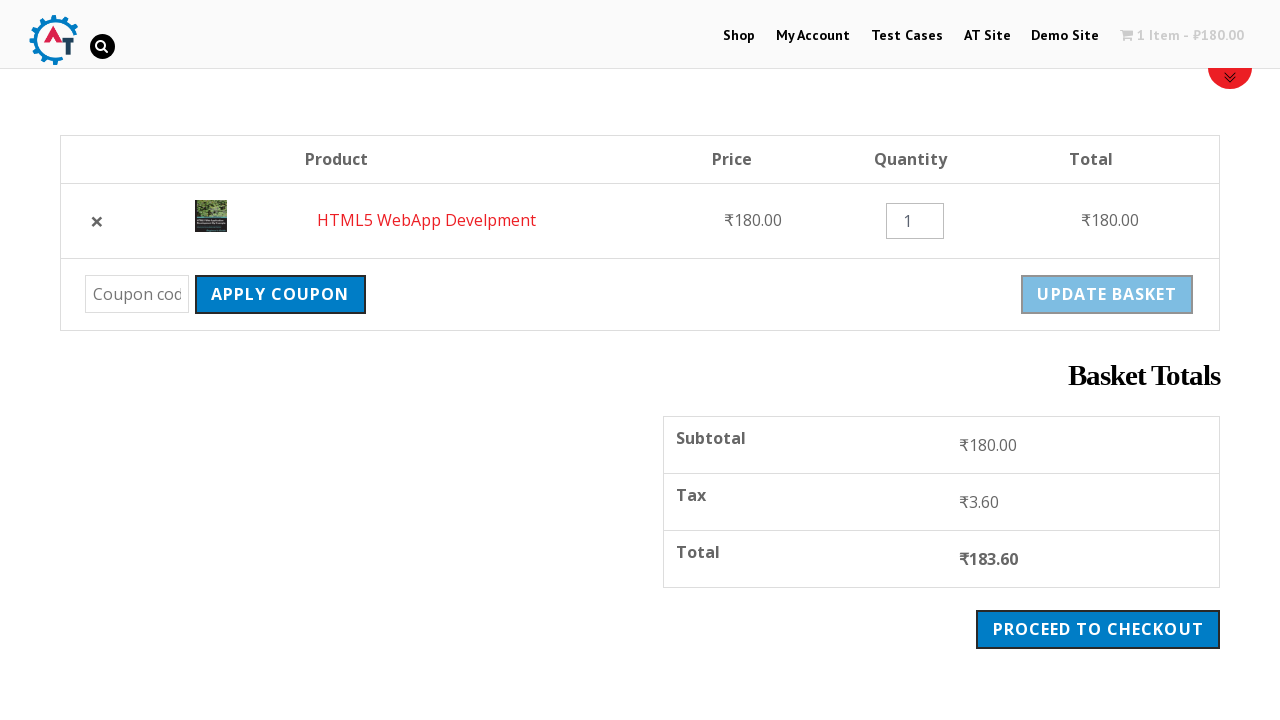

Clicked Proceed to Checkout button at (1098, 629) on .alt.wc-forward
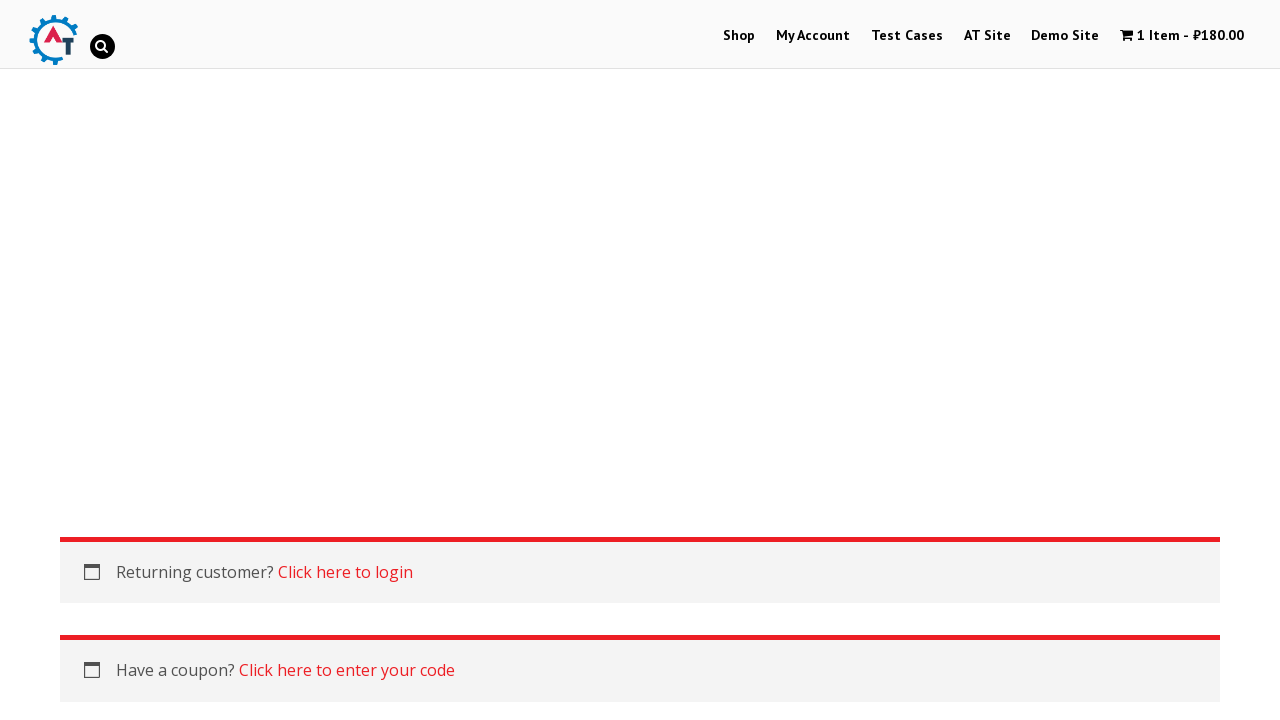

Checkout page loaded (networkidle)
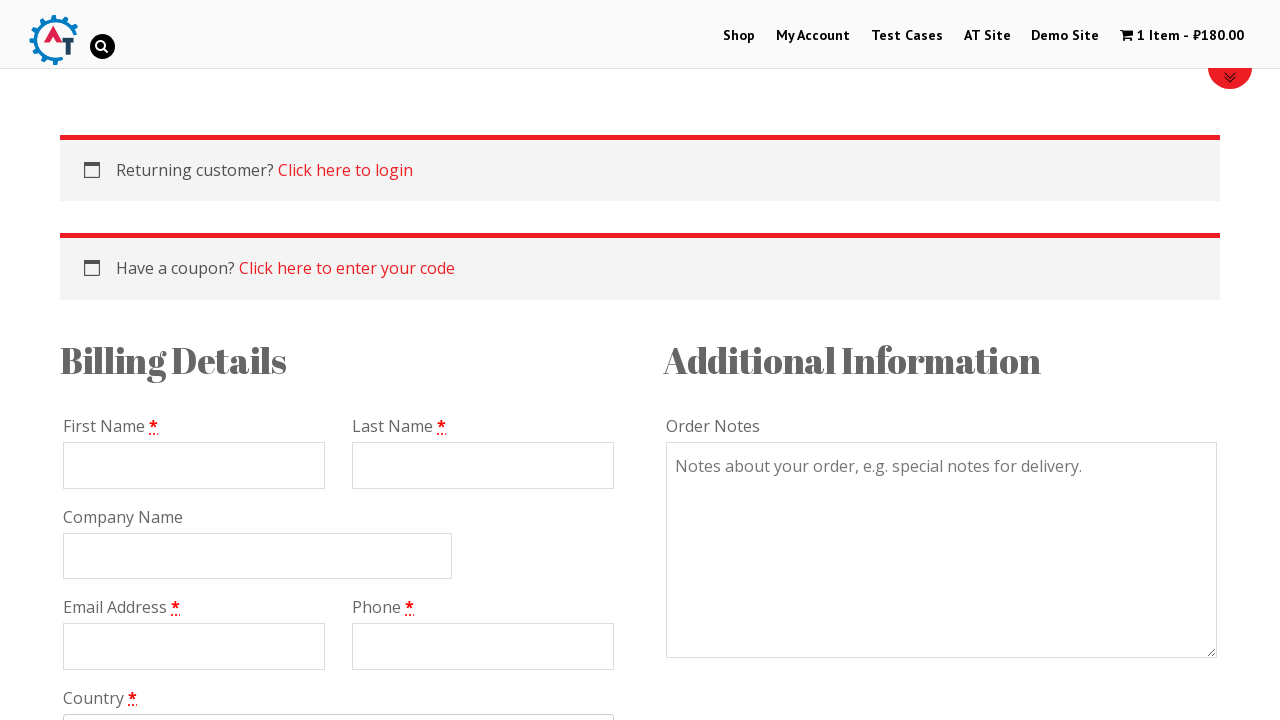

Filled billing first name with 'Michael' on #billing_first_name
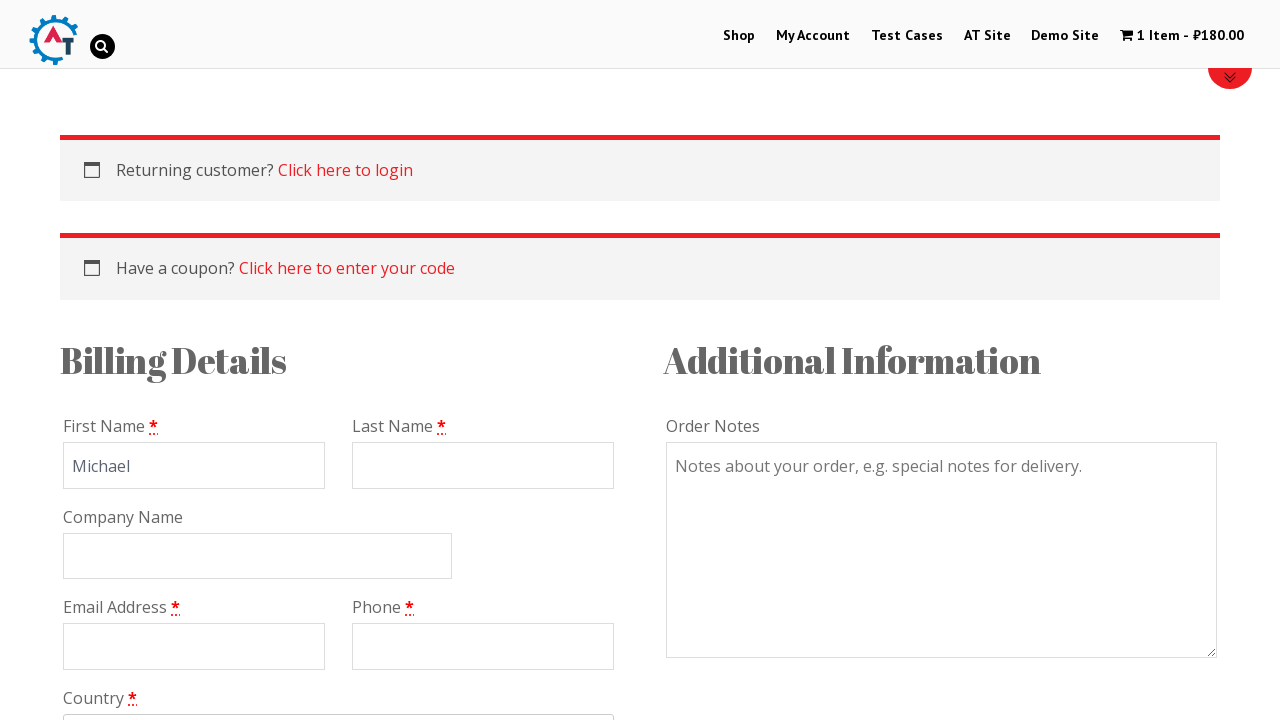

Filled billing last name with 'Thompson' on #billing_last_name
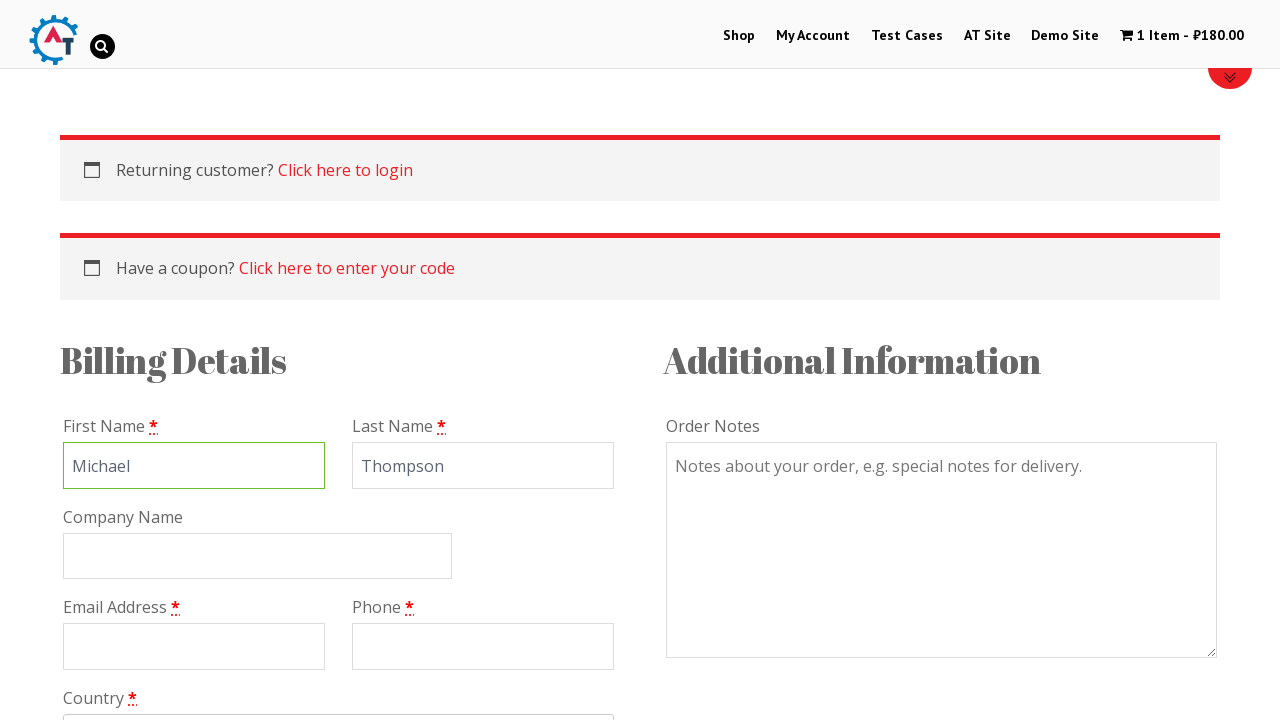

Filled billing email with 'michael.thompson@testmail.com' on #billing_email
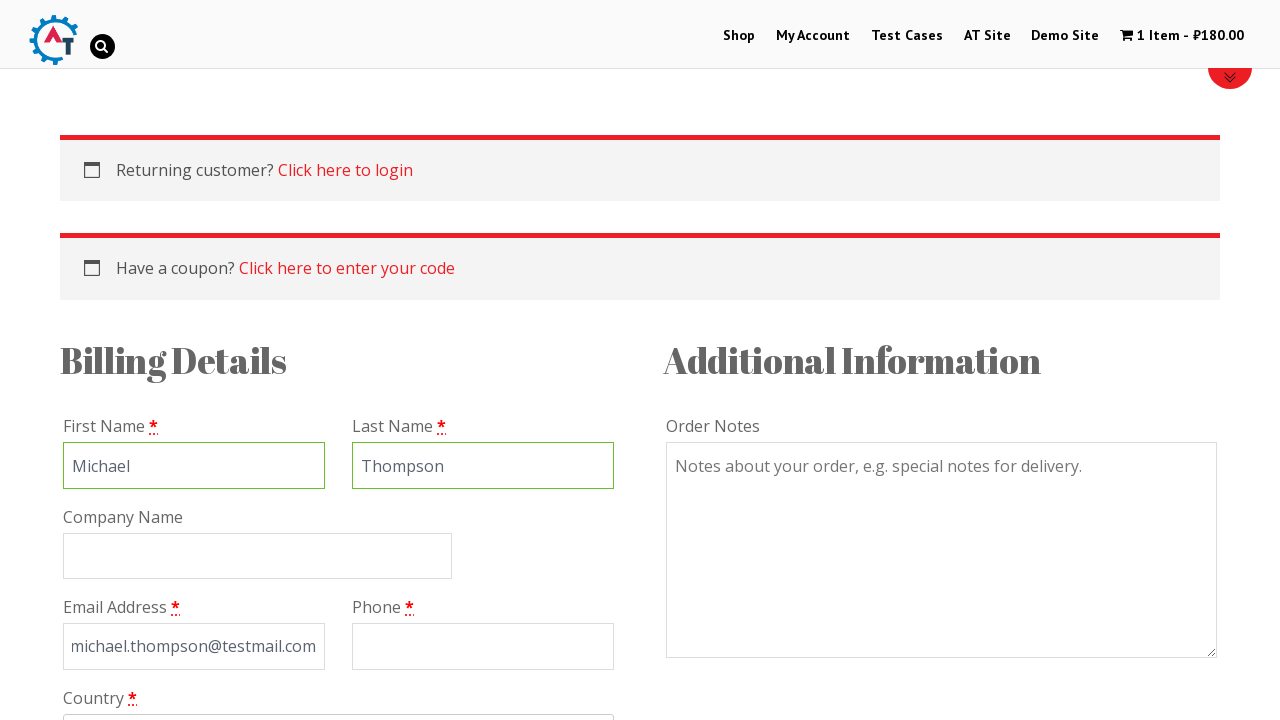

Filled billing phone with '+15551234567' on #billing_phone
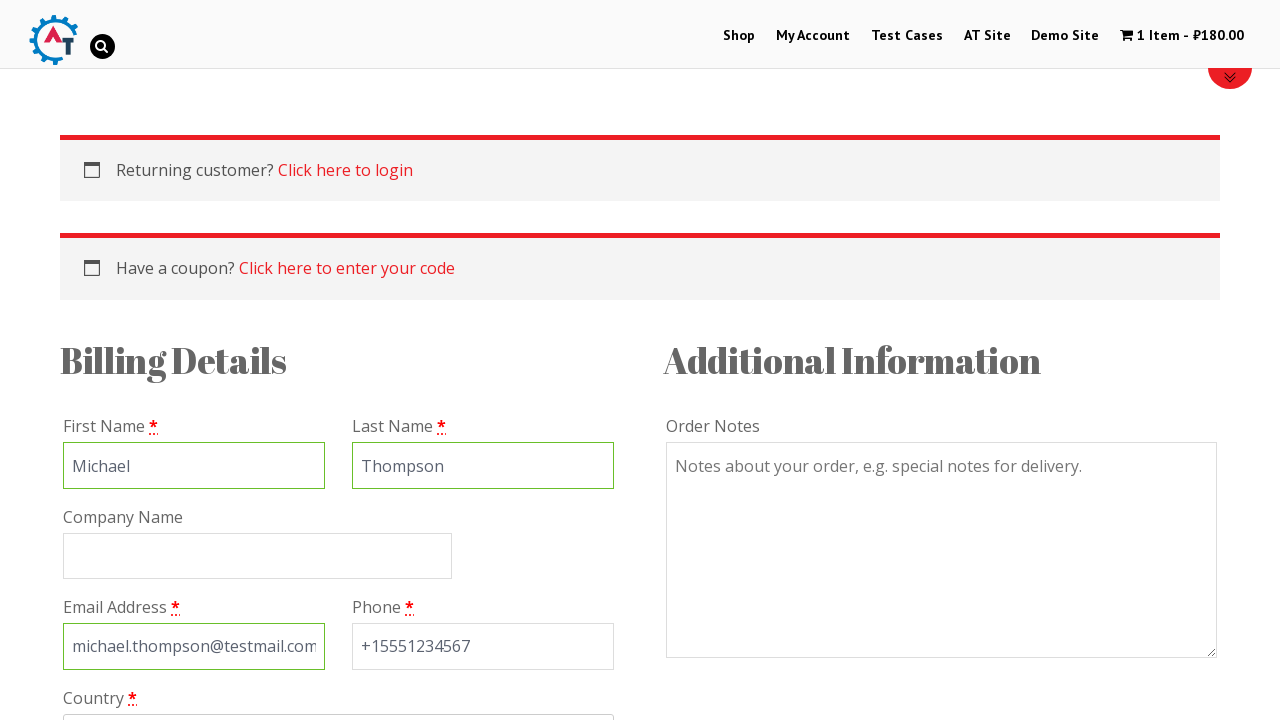

Filled billing address with '123 Main Street' on #billing_address_1
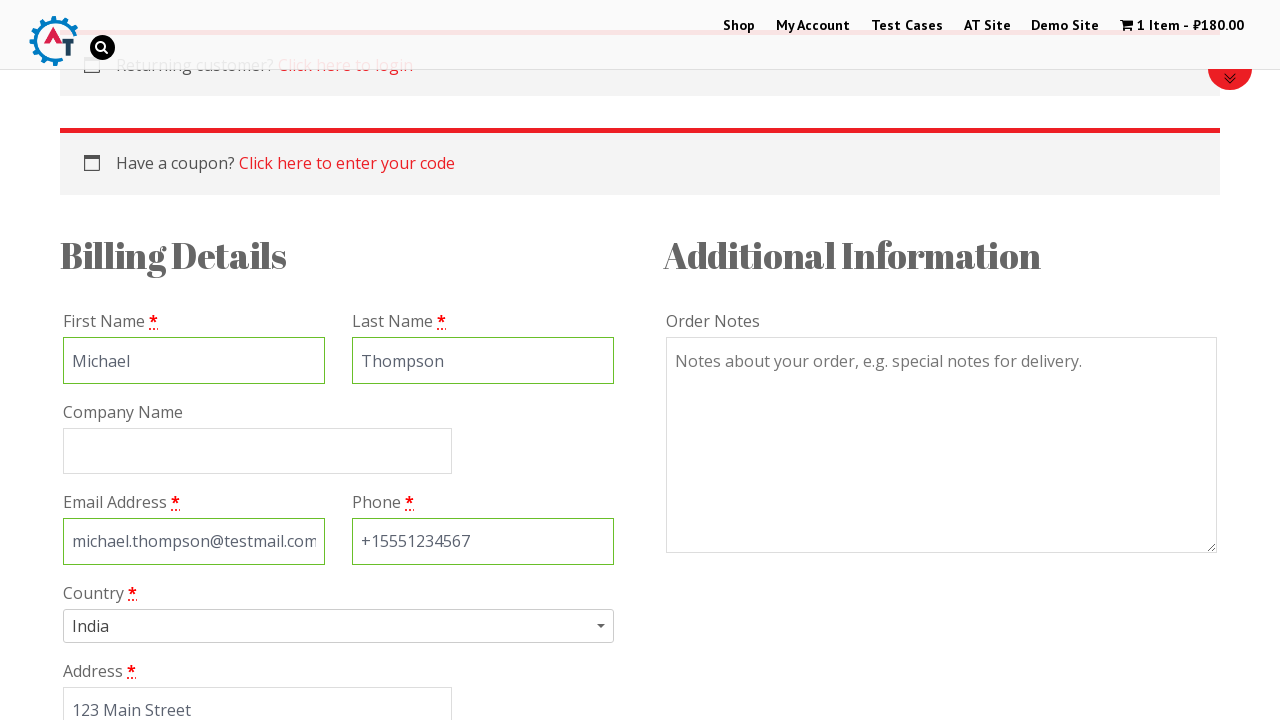

Filled billing city with 'New York' on #billing_city
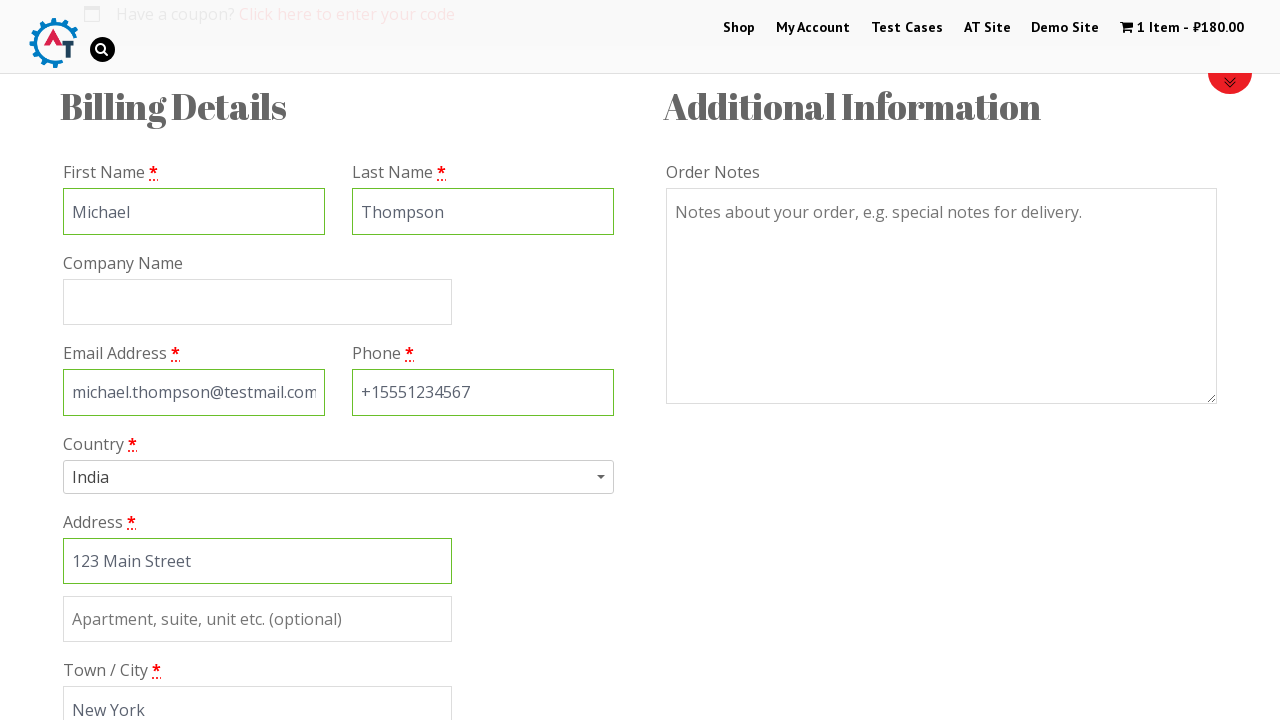

Clicked on country dropdown at (329, 477) on #select2-chosen-1
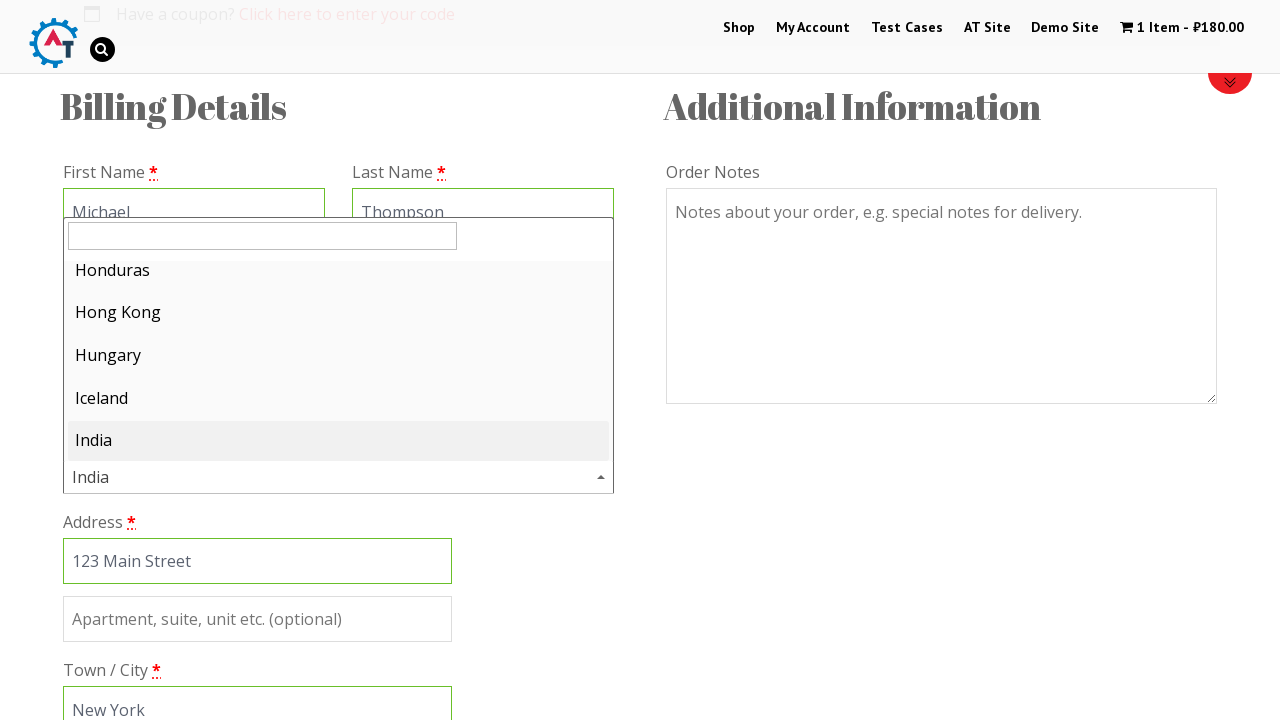

Filled country search field with 'United States' on #s2id_autogen1_search
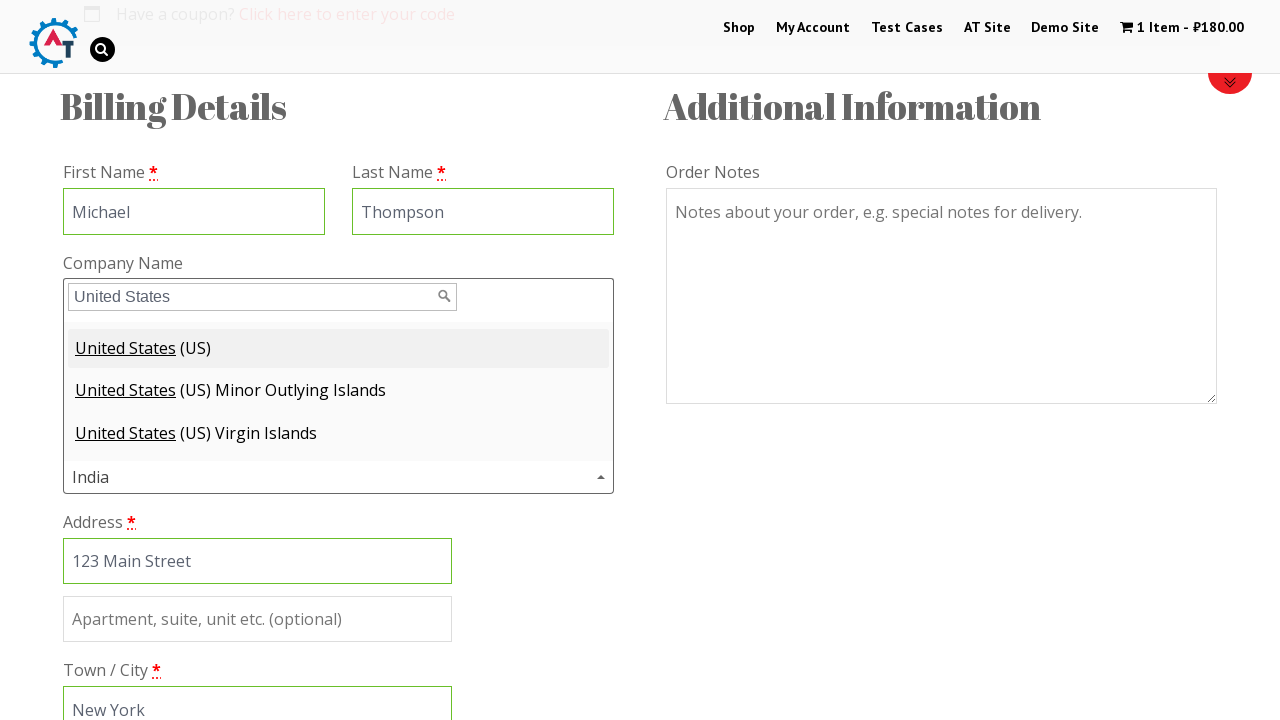

Selected 'United States' from dropdown results at (338, 391) on #select2-results-1
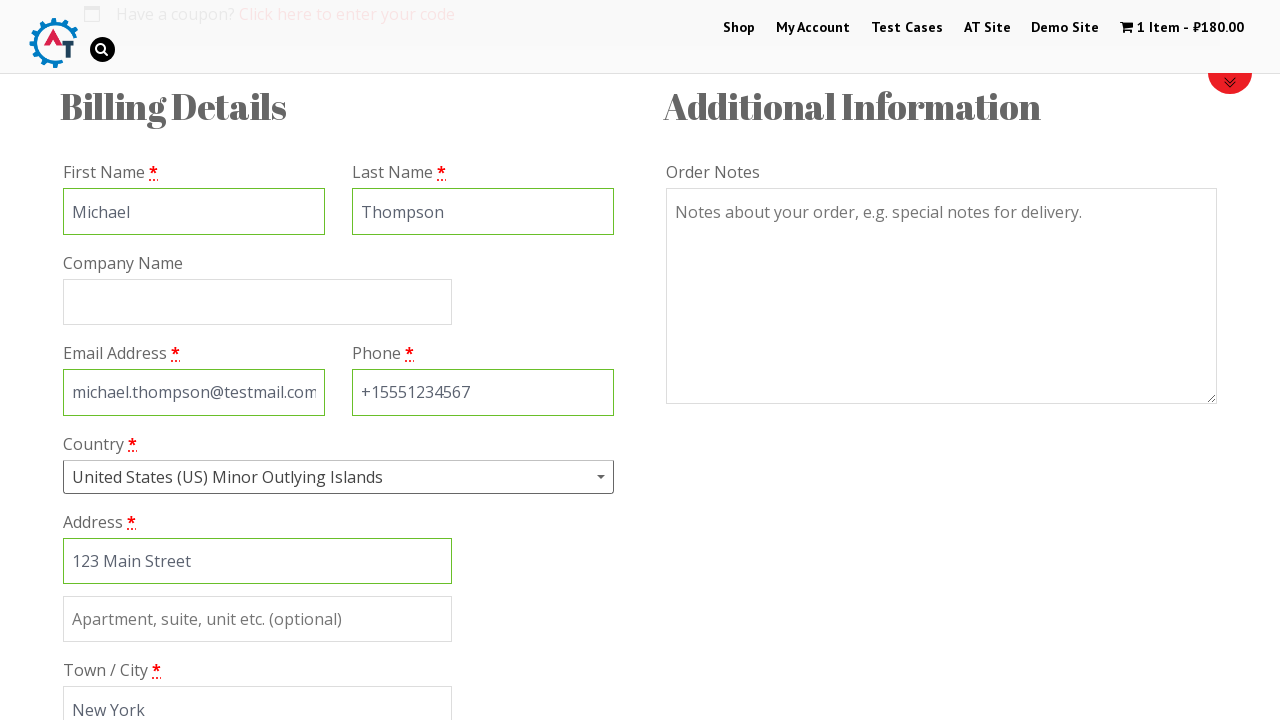

Waited 1 second for state field to update
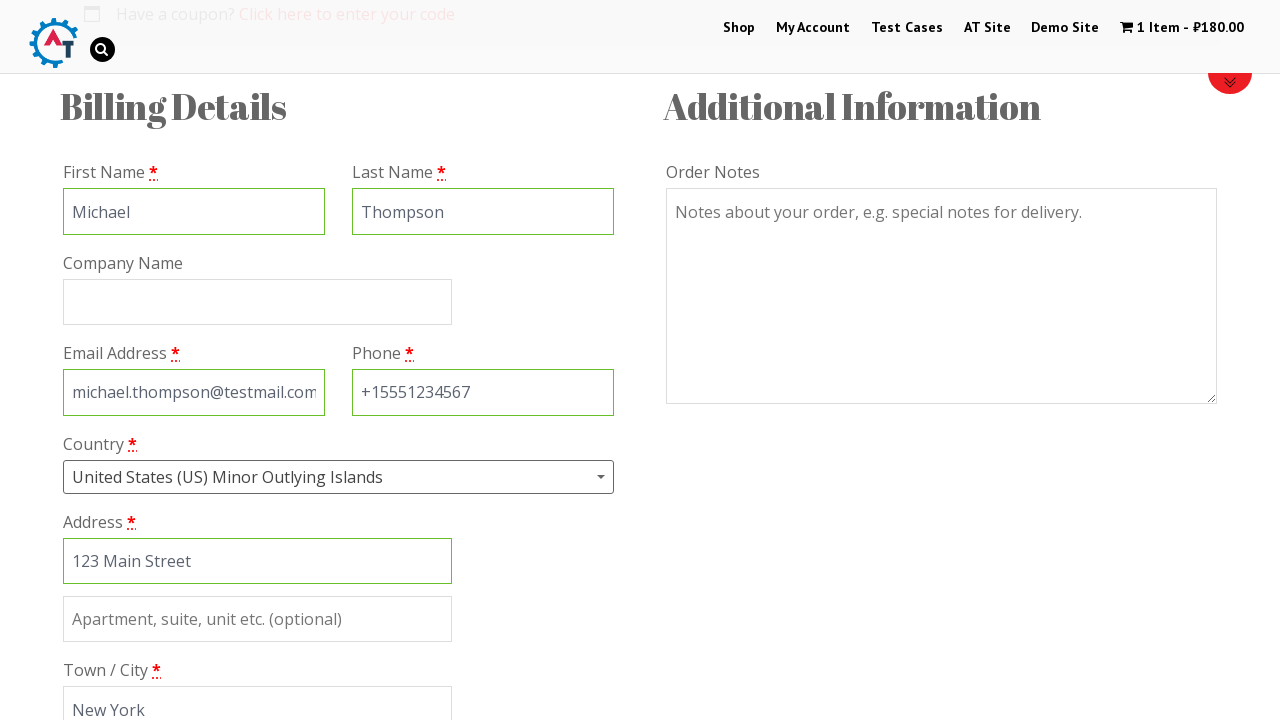

Filled billing state with 'New York' on #billing_state
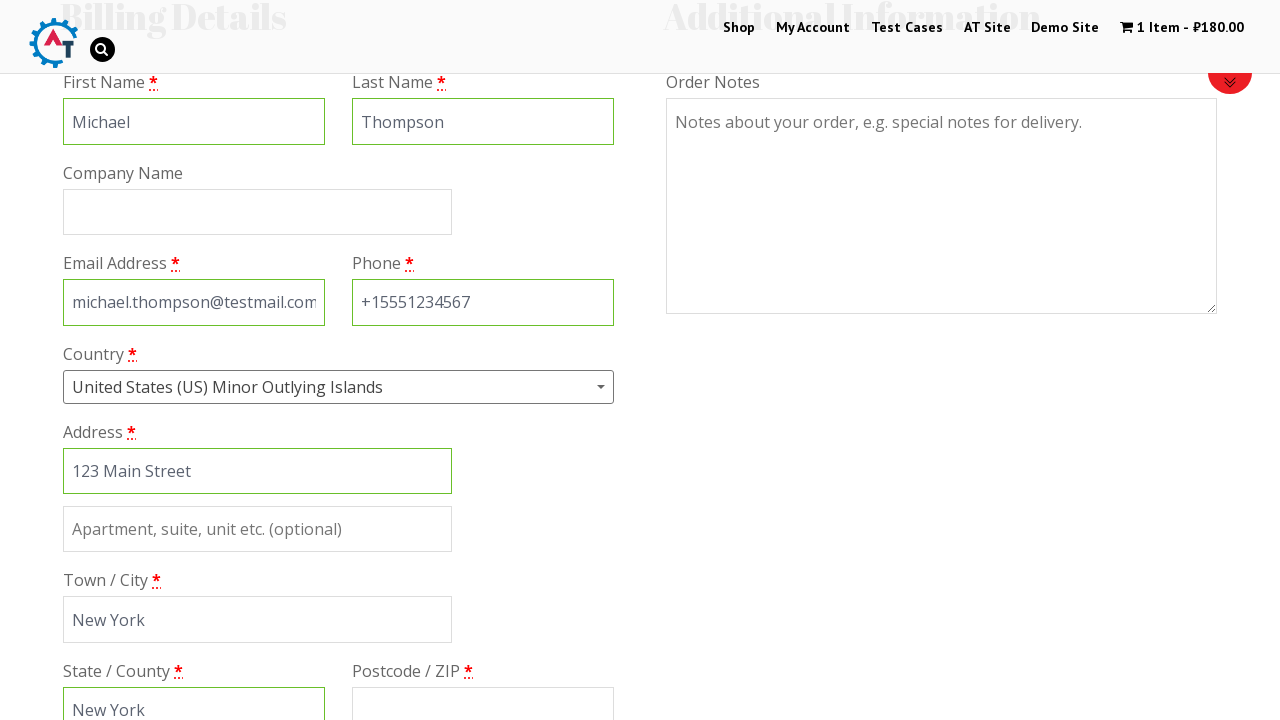

Filled billing postal code with '10001' on #billing_postcode
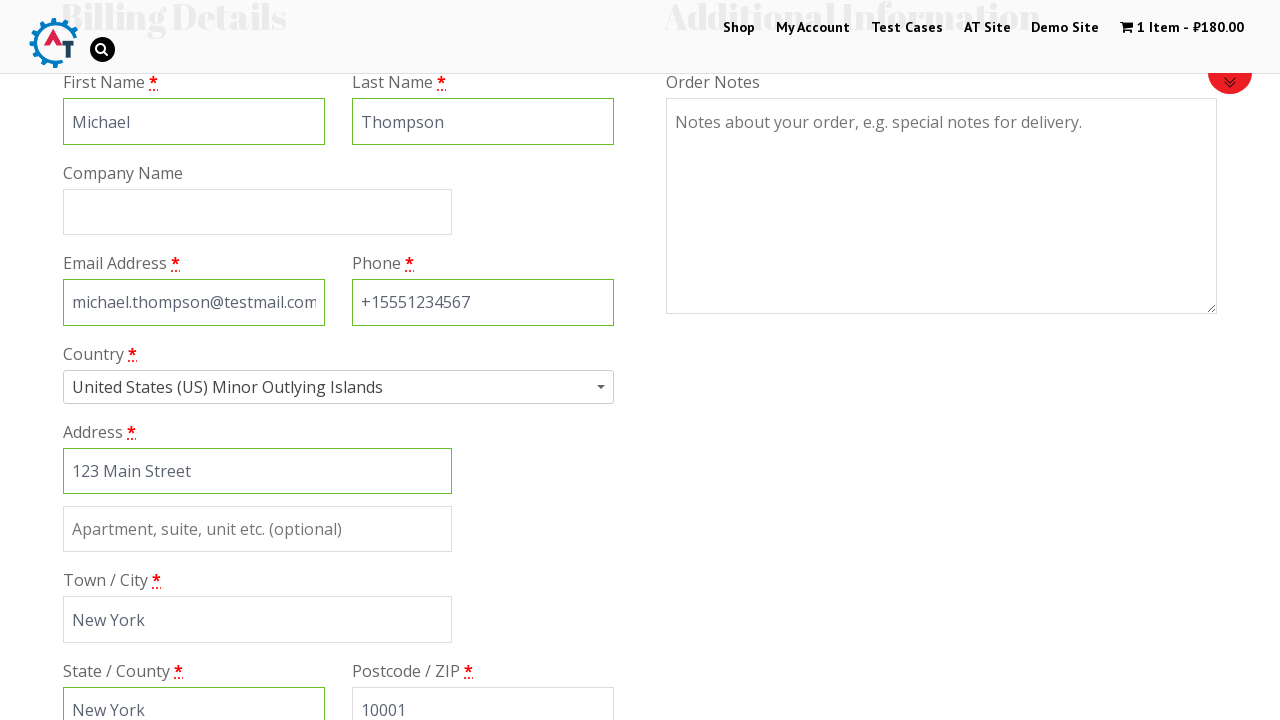

Scrolled down 600px to reach payment section
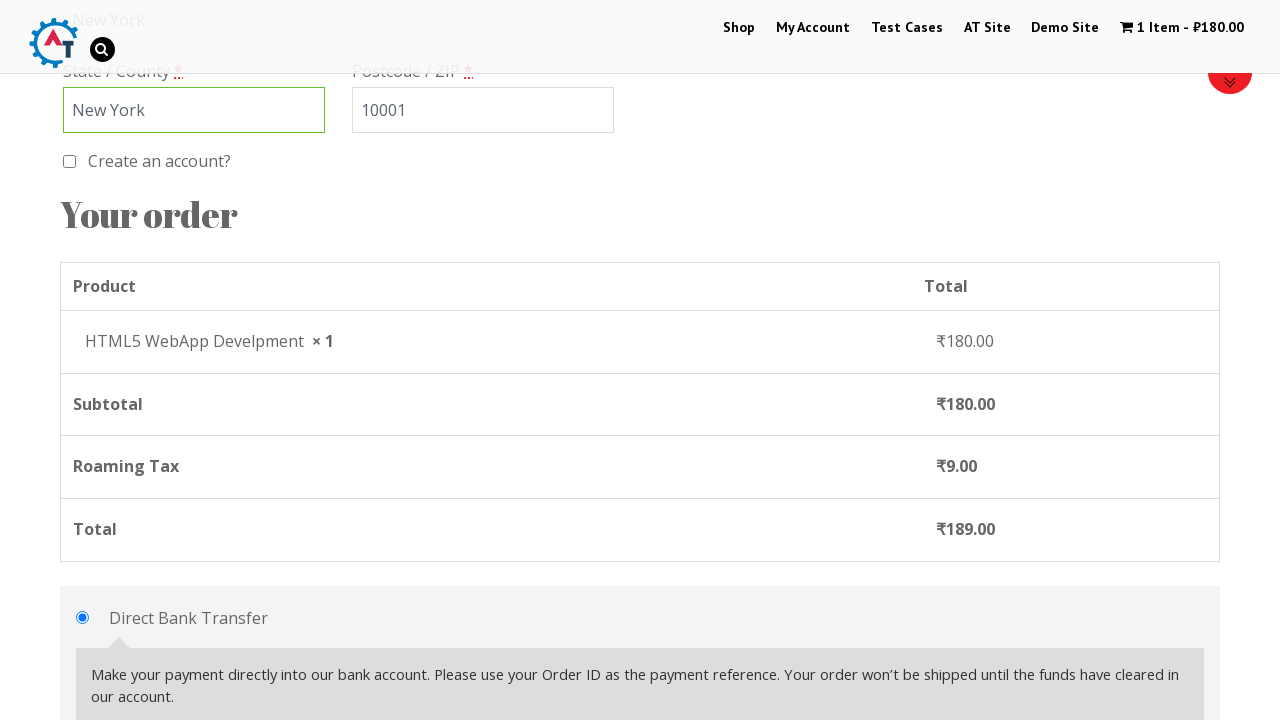

Waited 1 second for payment options to be visible
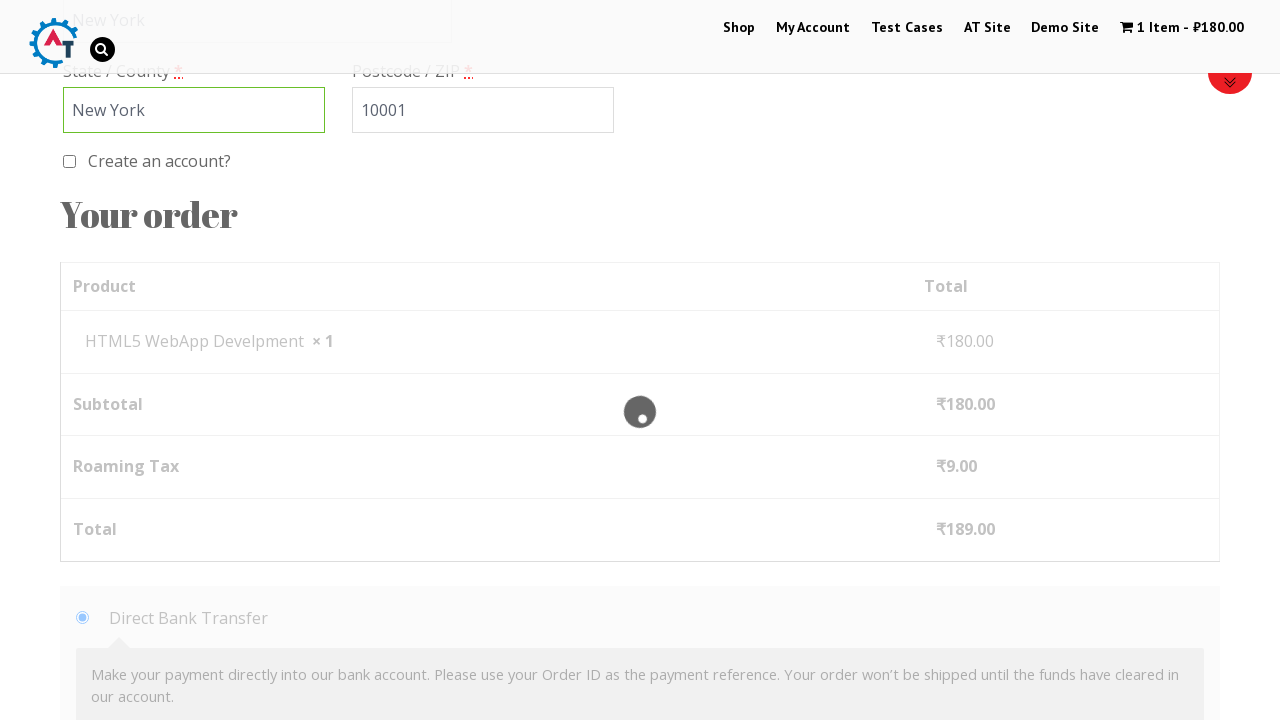

Selected Check Payments payment method at (82, 360) on #payment_method_cheque
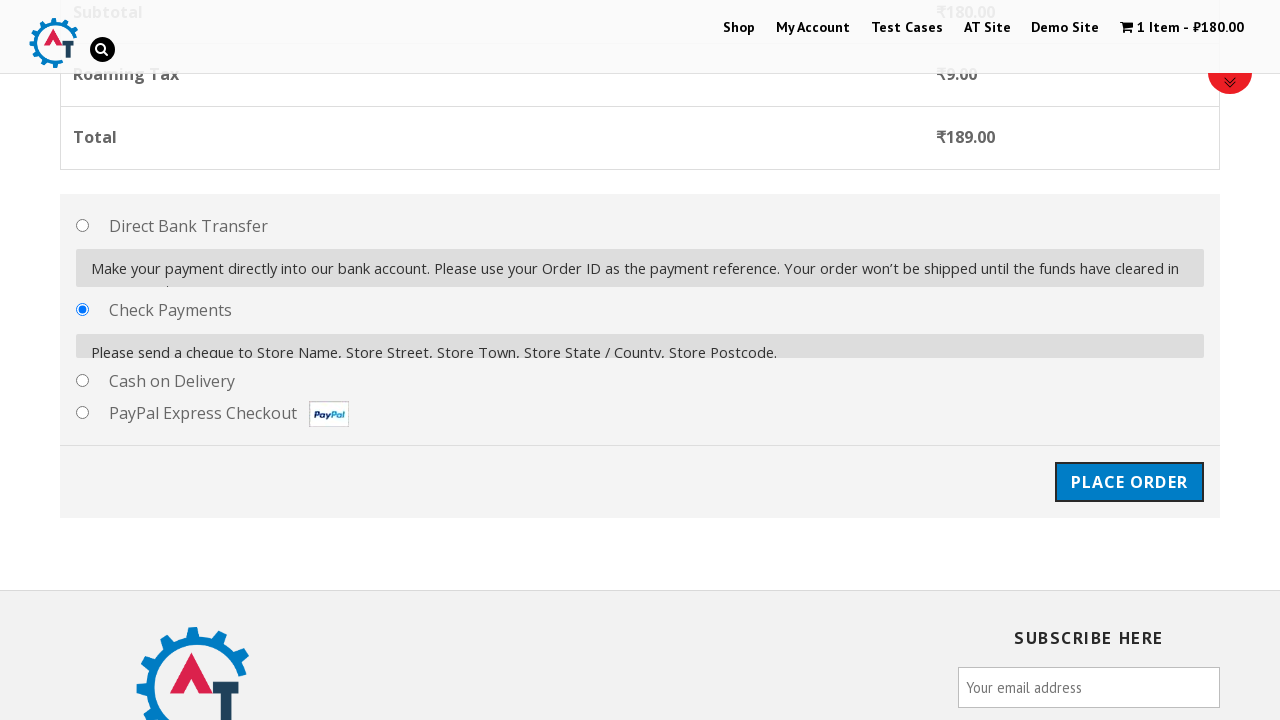

Clicked Place Order button at (1129, 471) on #place_order
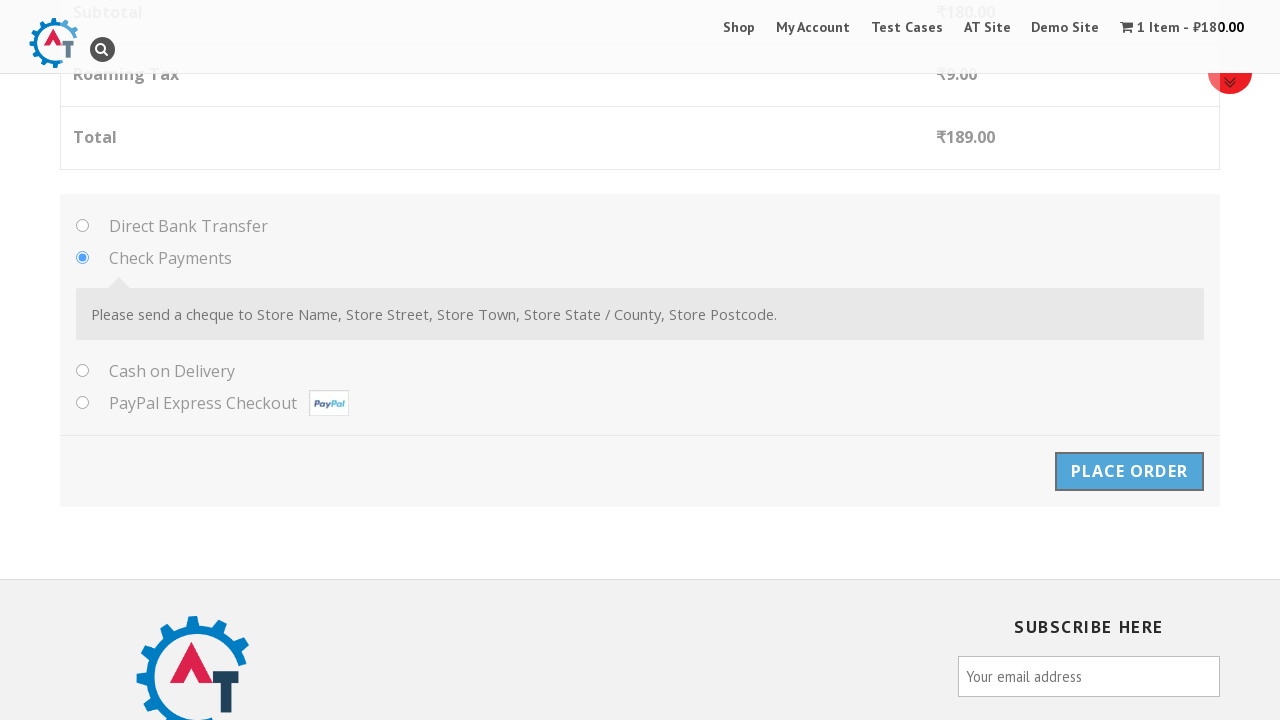

Order confirmation page loaded successfully
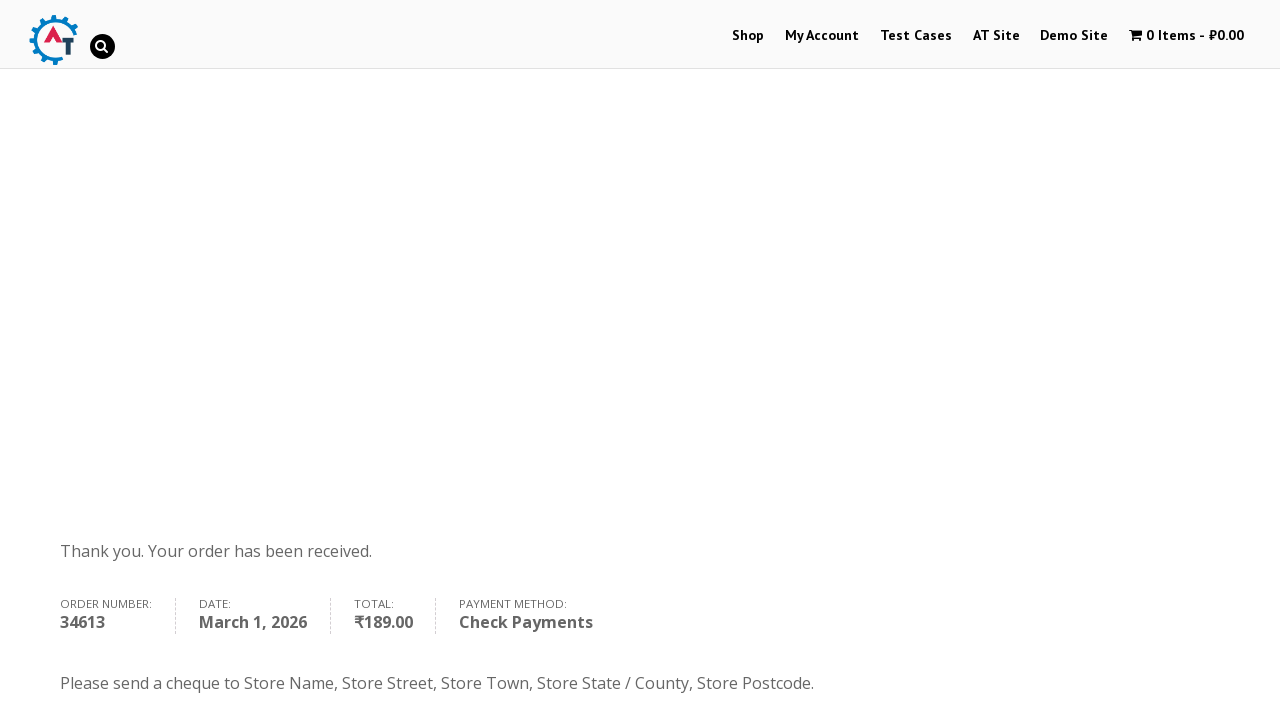

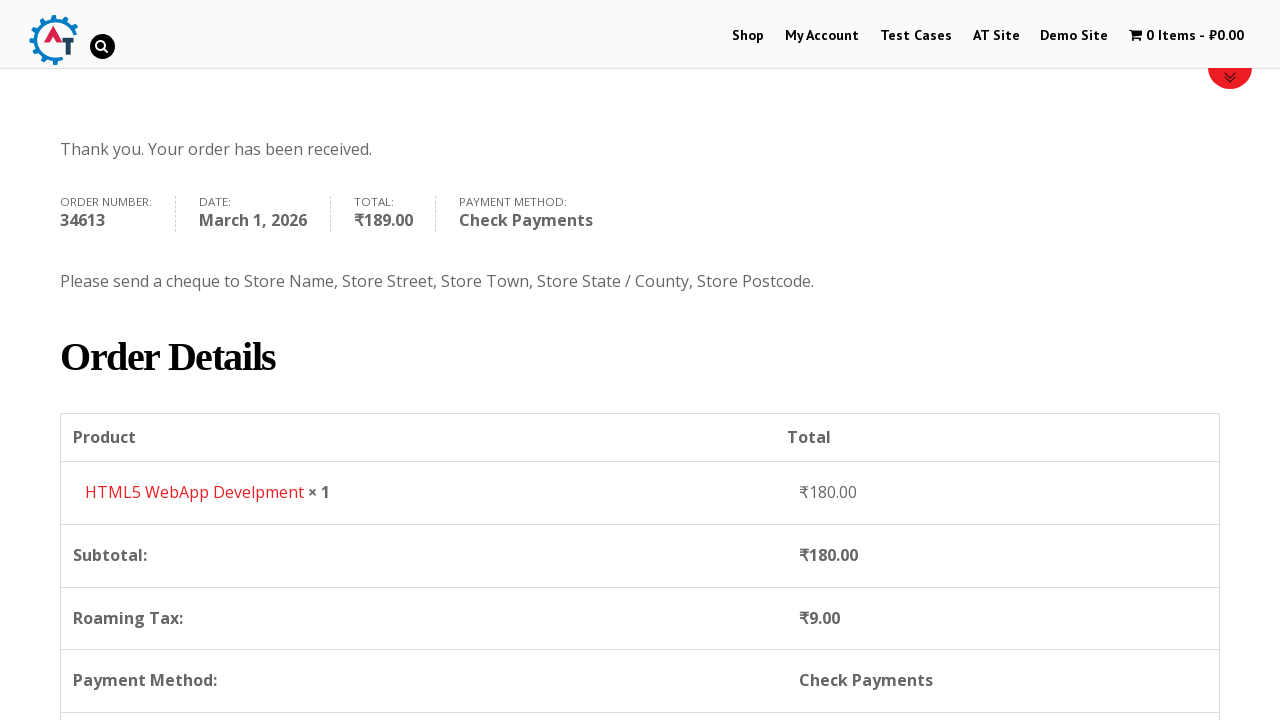